Tests the progress bar by clicking start and monitoring until it reaches 25%, then clicking stop and verifying the value is at least 25%

Starting URL: https://demoqa.com/progress-bar

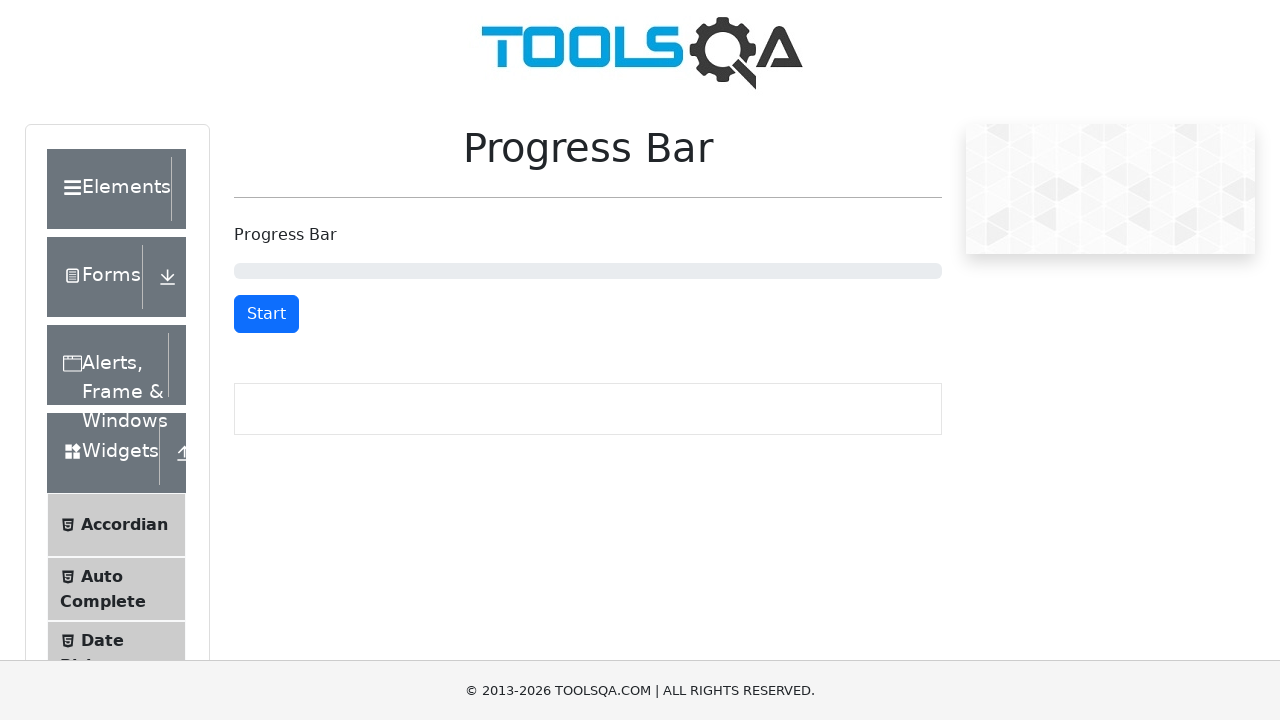

Clicked Start button to begin progress bar at (266, 314) on #startStopButton
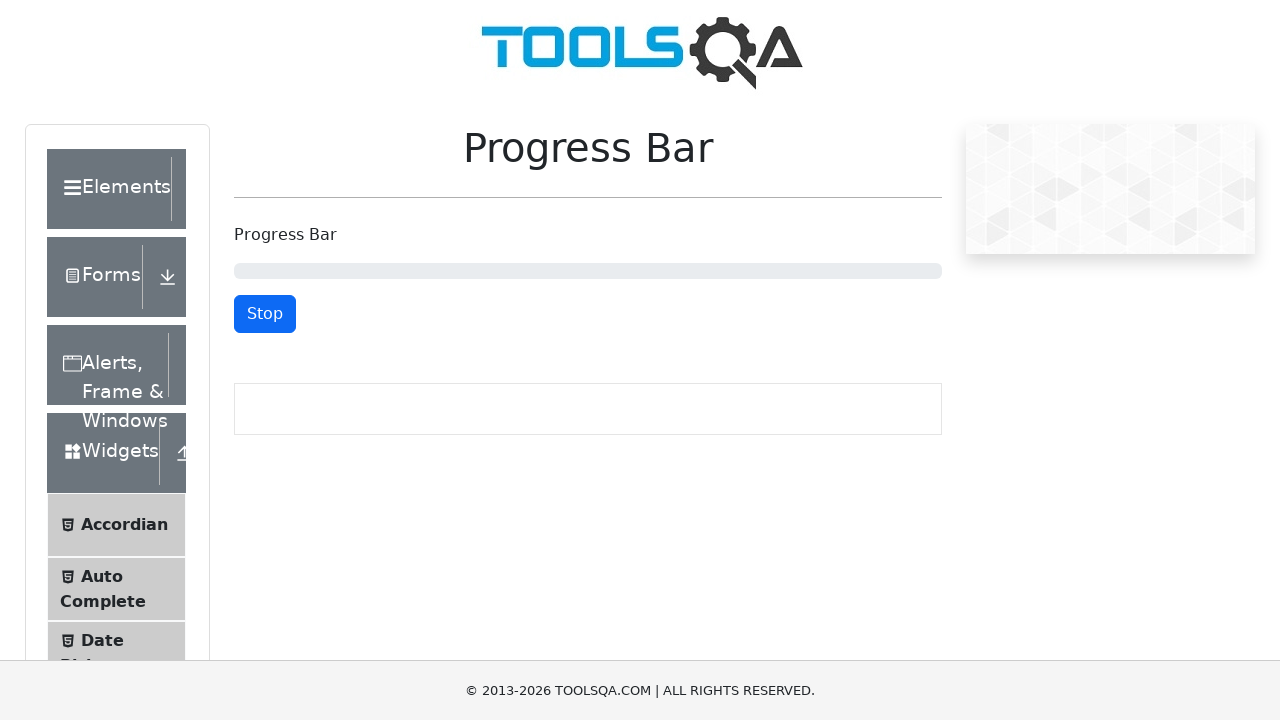

Retrieved current progress bar value: 1%
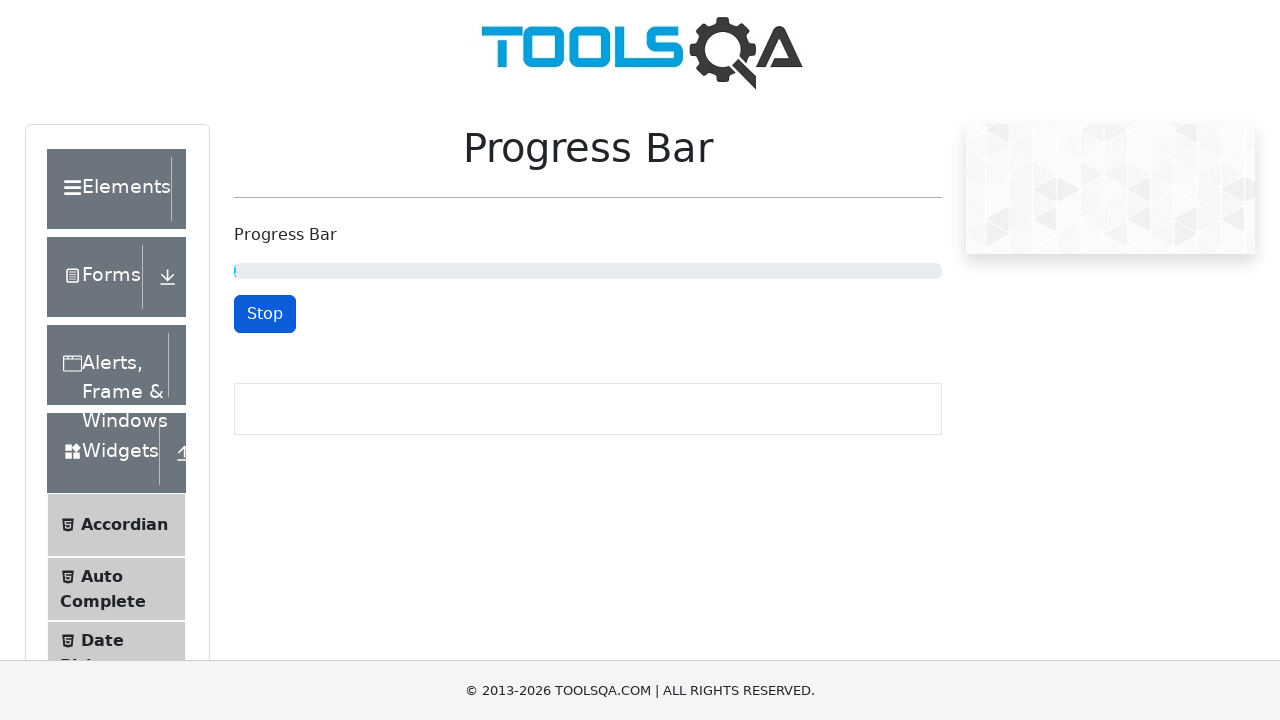

Waited 50ms before checking progress again
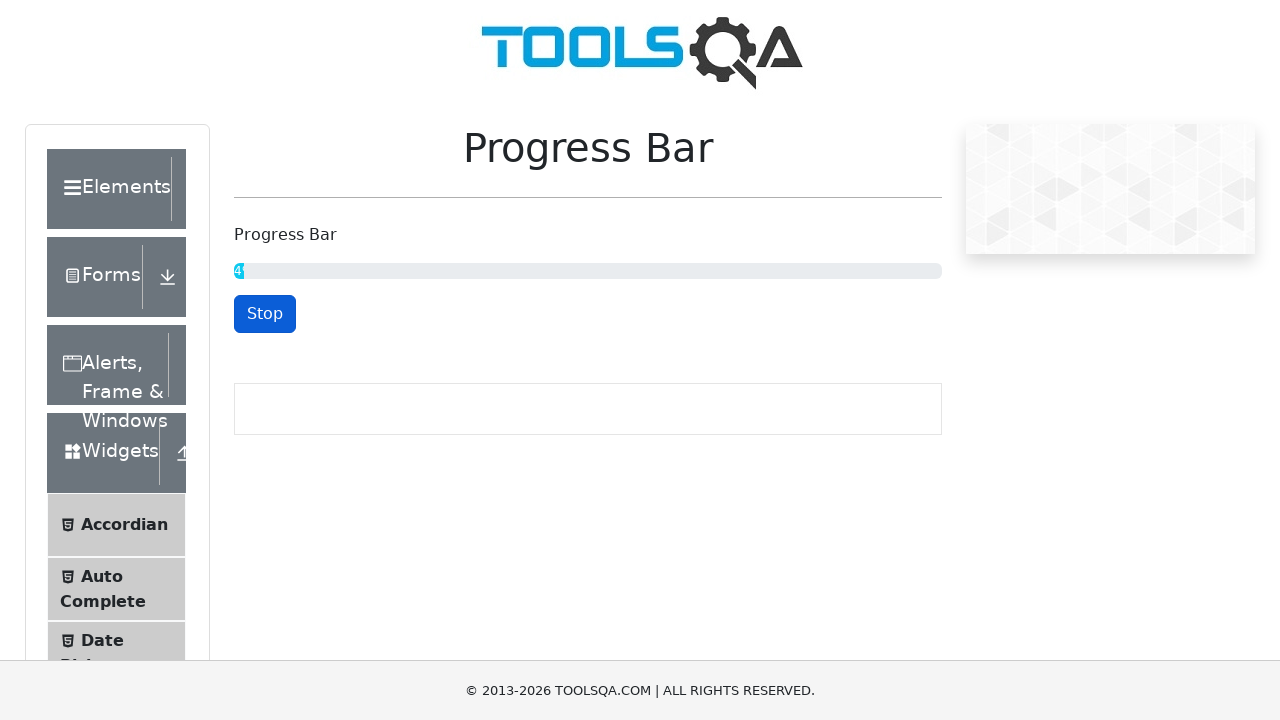

Retrieved current progress bar value: 5%
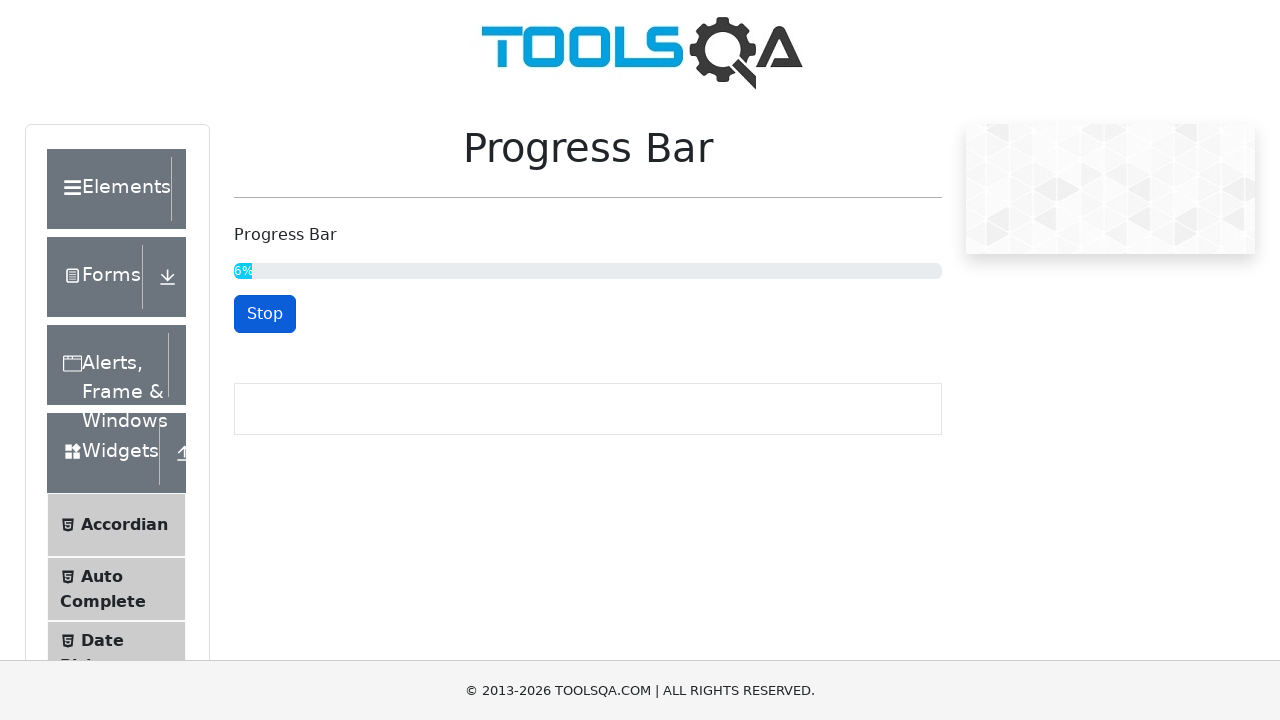

Waited 50ms before checking progress again
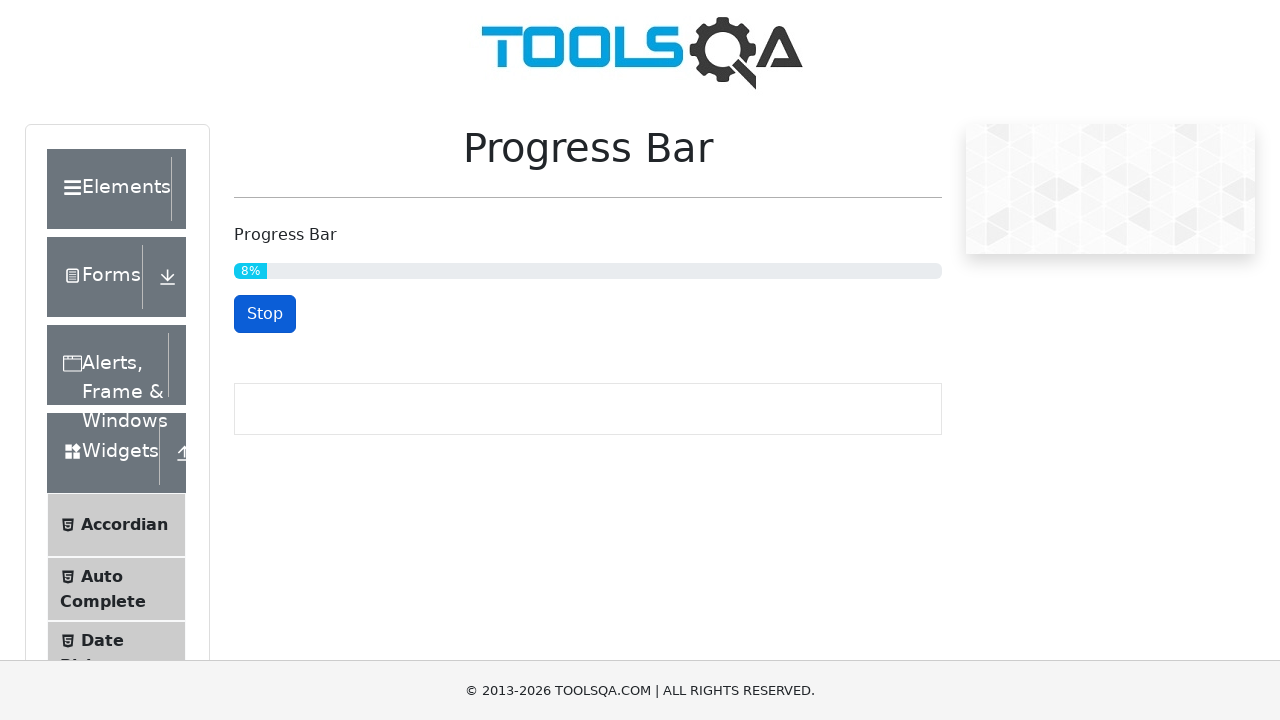

Retrieved current progress bar value: 10%
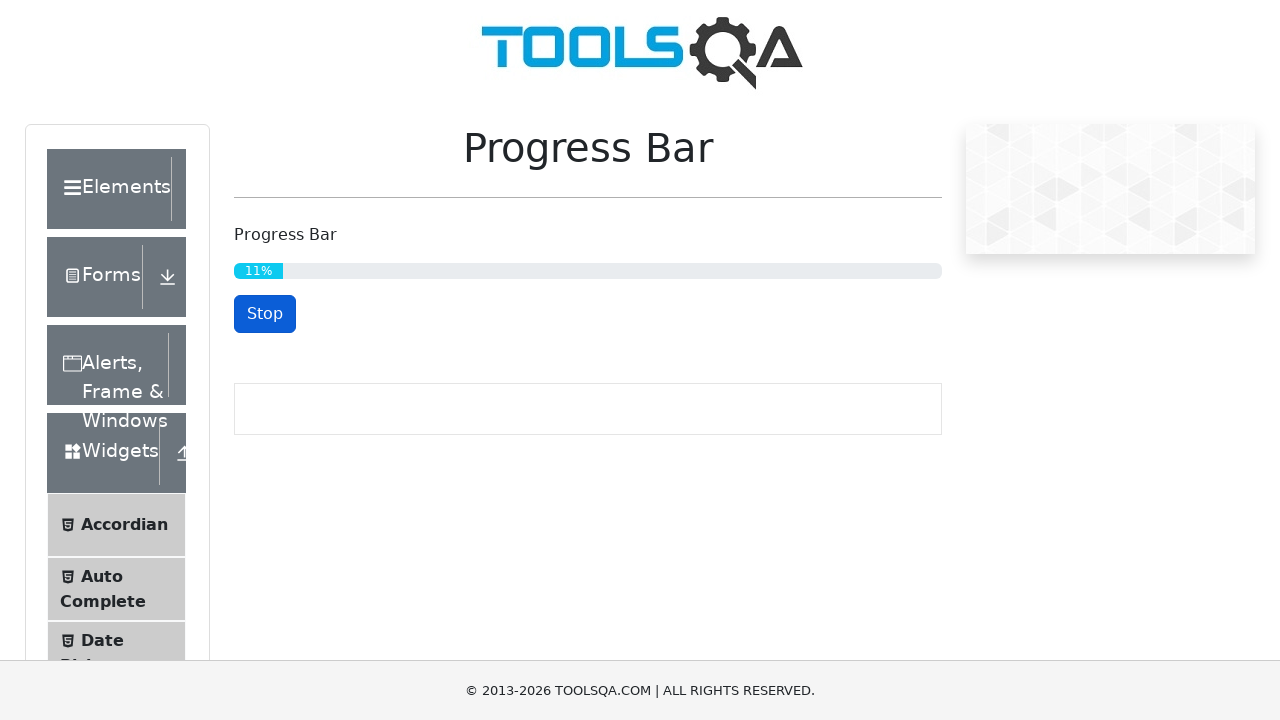

Waited 50ms before checking progress again
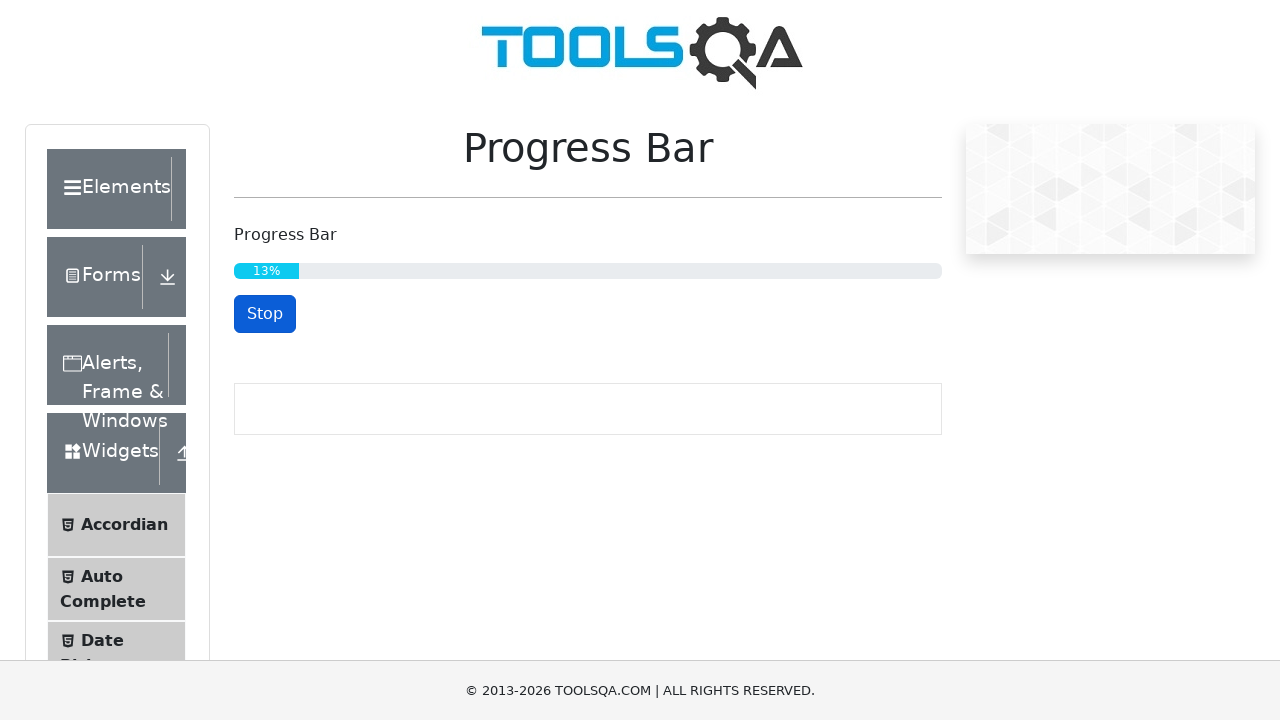

Retrieved current progress bar value: 14%
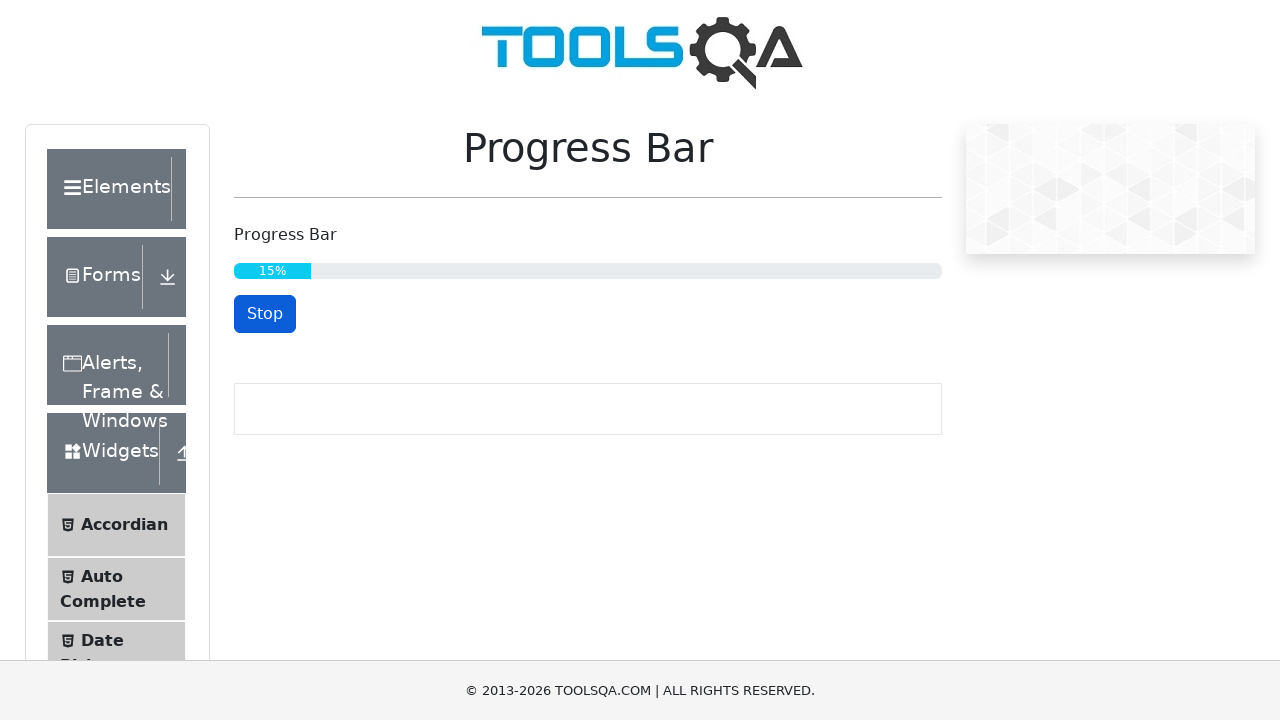

Waited 50ms before checking progress again
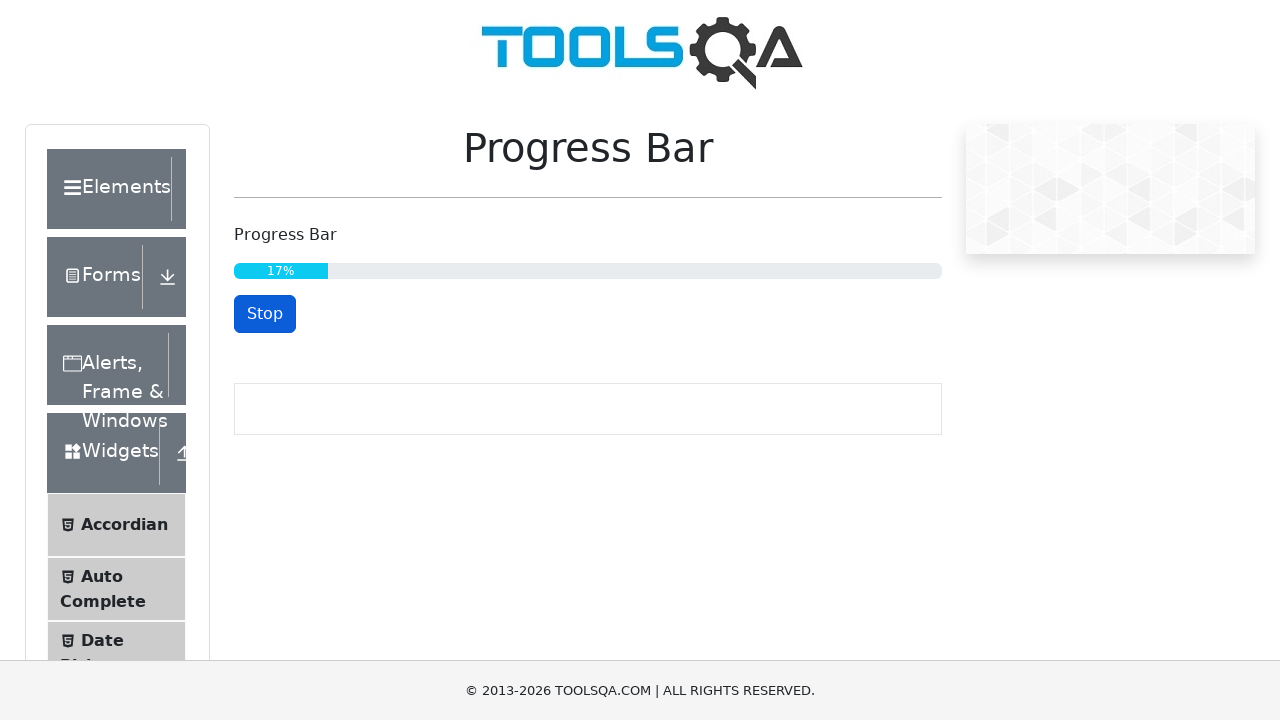

Retrieved current progress bar value: 19%
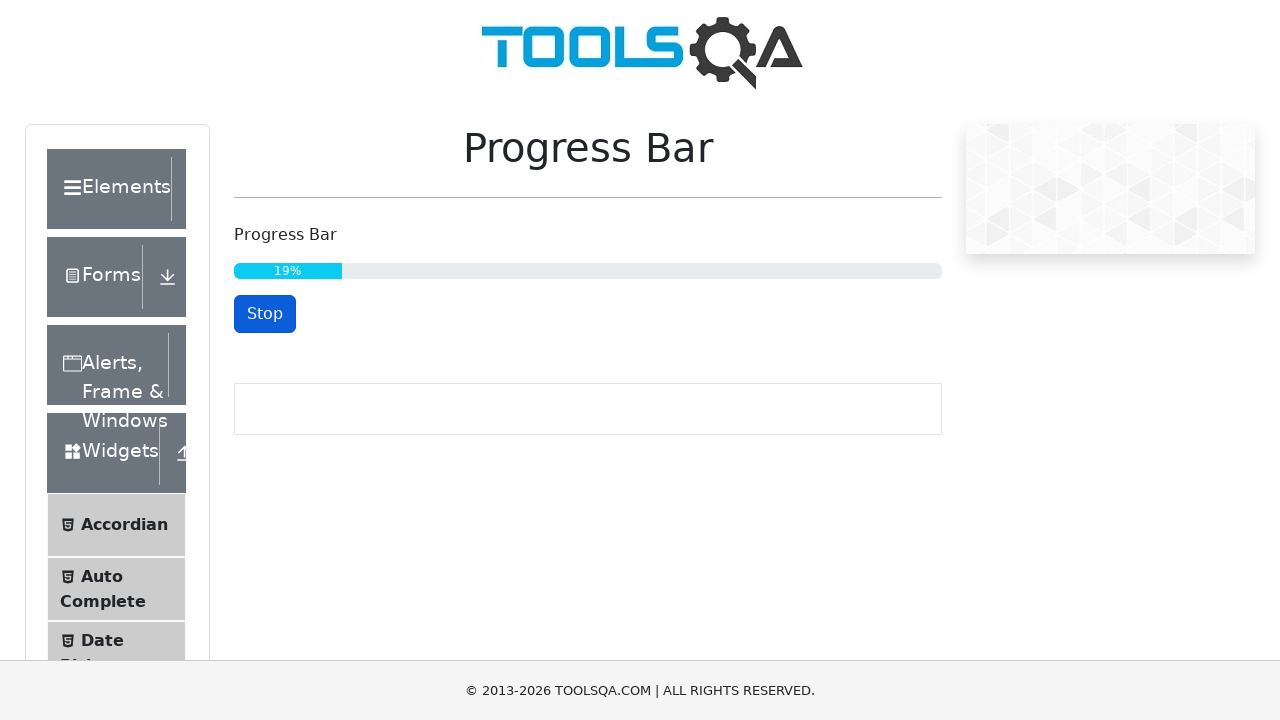

Waited 50ms before checking progress again
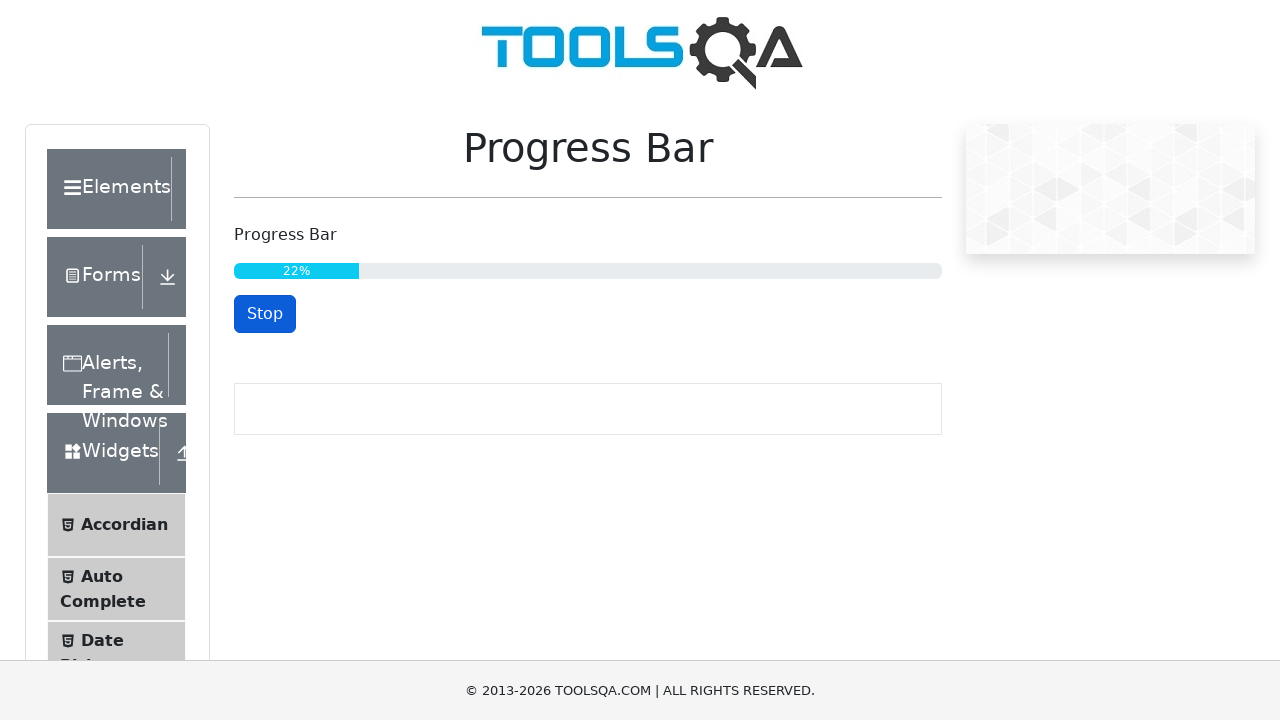

Retrieved current progress bar value: 23%
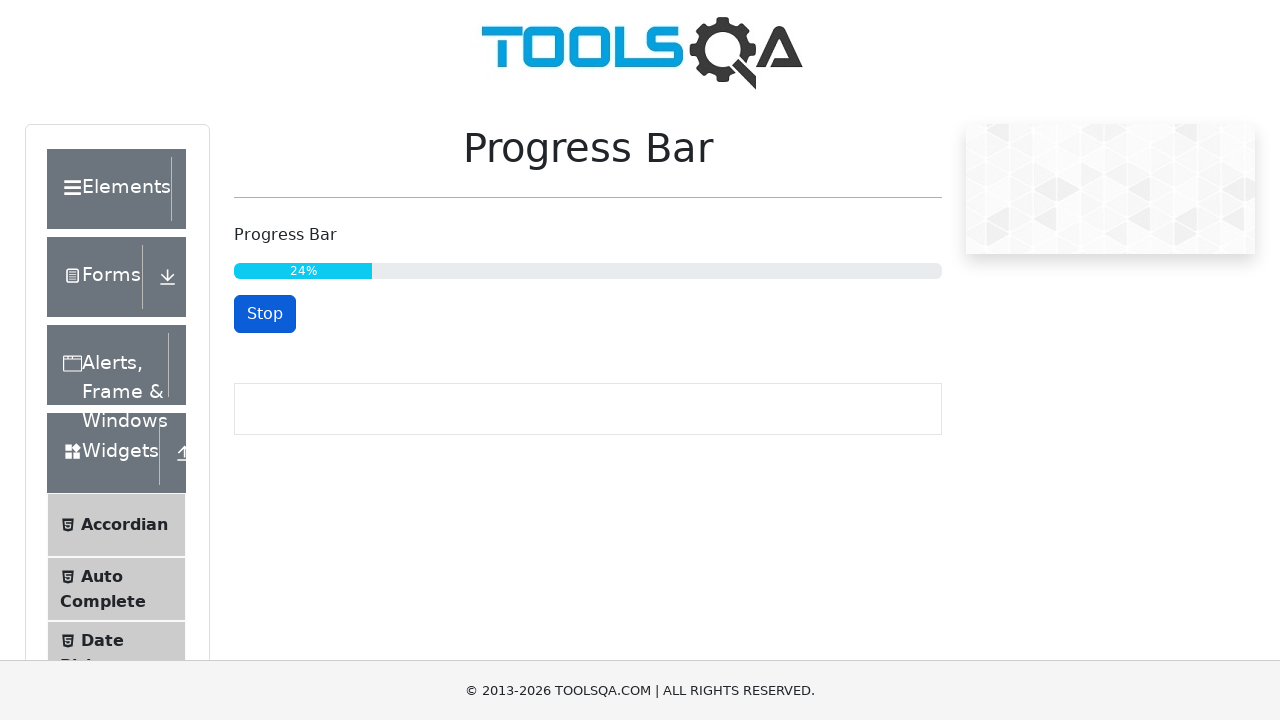

Waited 50ms before checking progress again
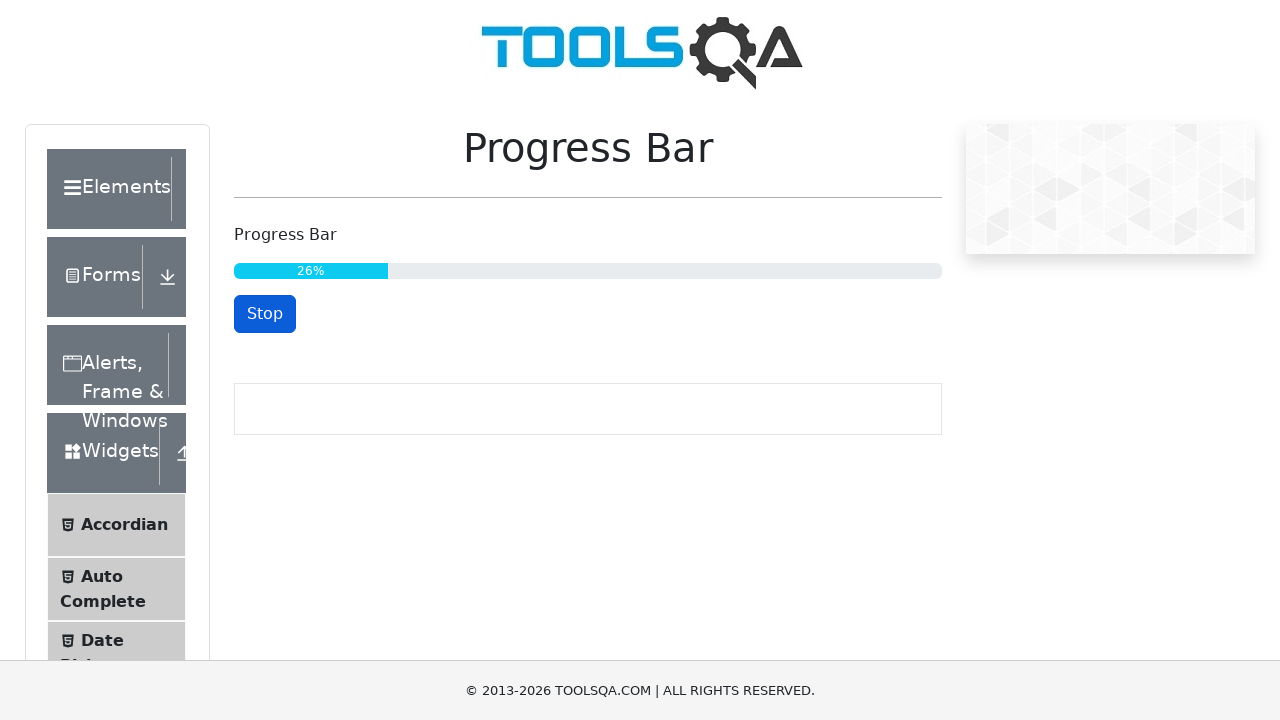

Retrieved current progress bar value: 27%
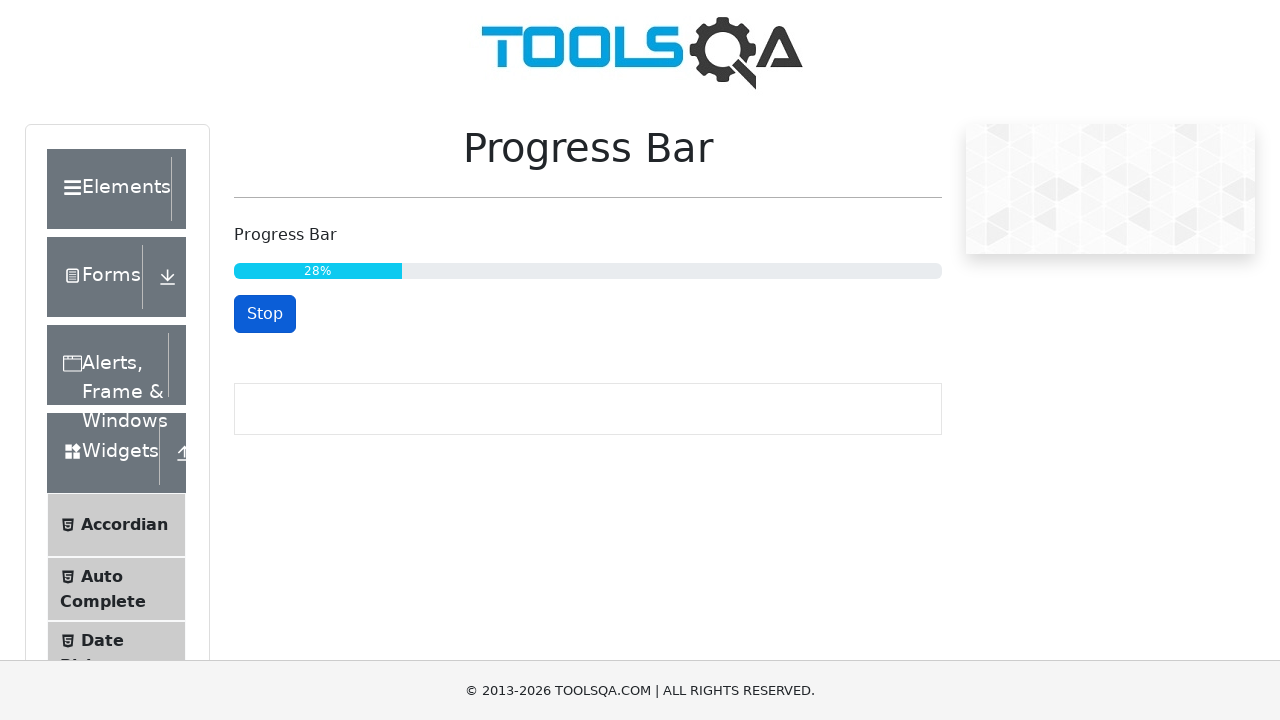

Progress bar reached 27%, clicked Stop button at (265, 314) on #startStopButton
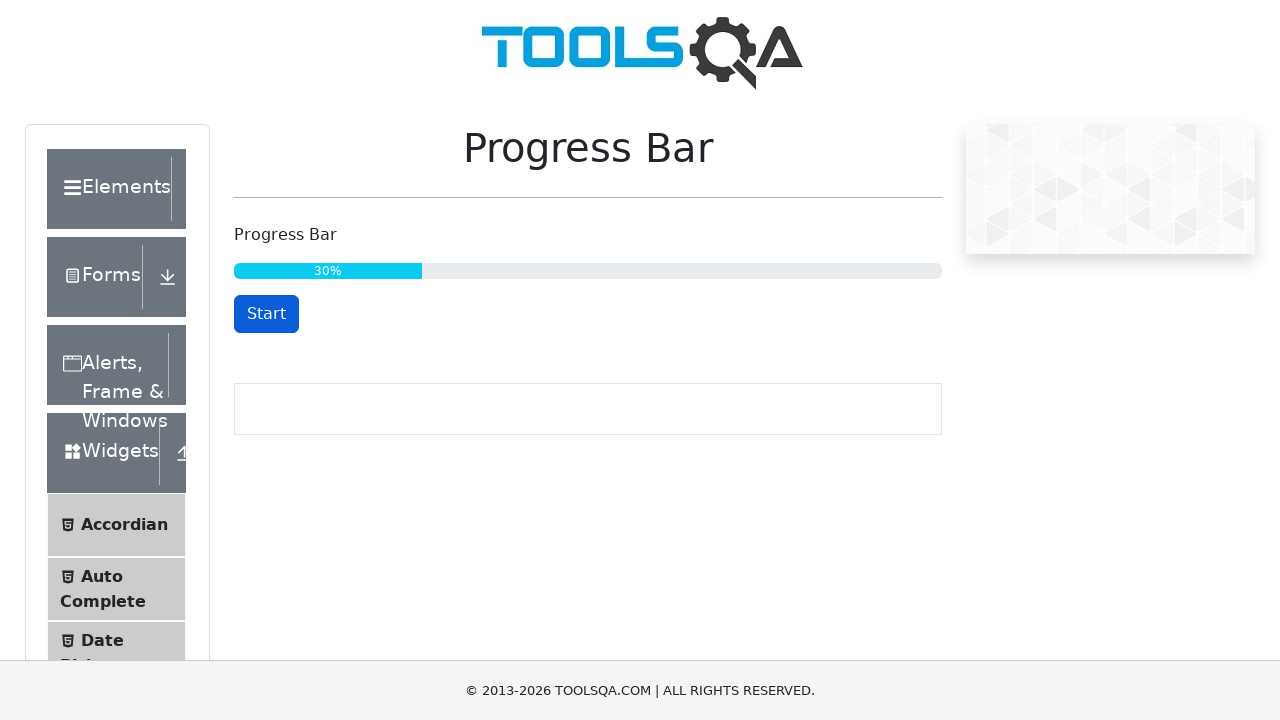

Retrieved final progress bar value: 30%
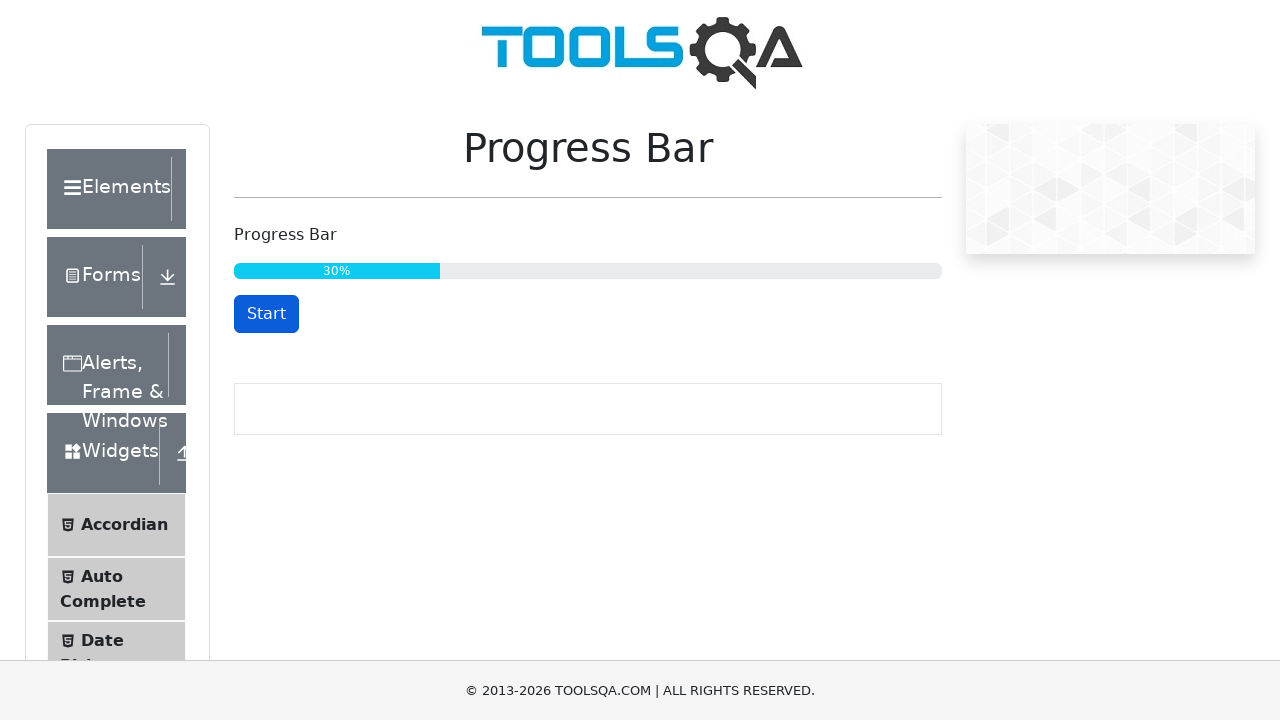

Asserted final progress bar value 30% is >= 25%
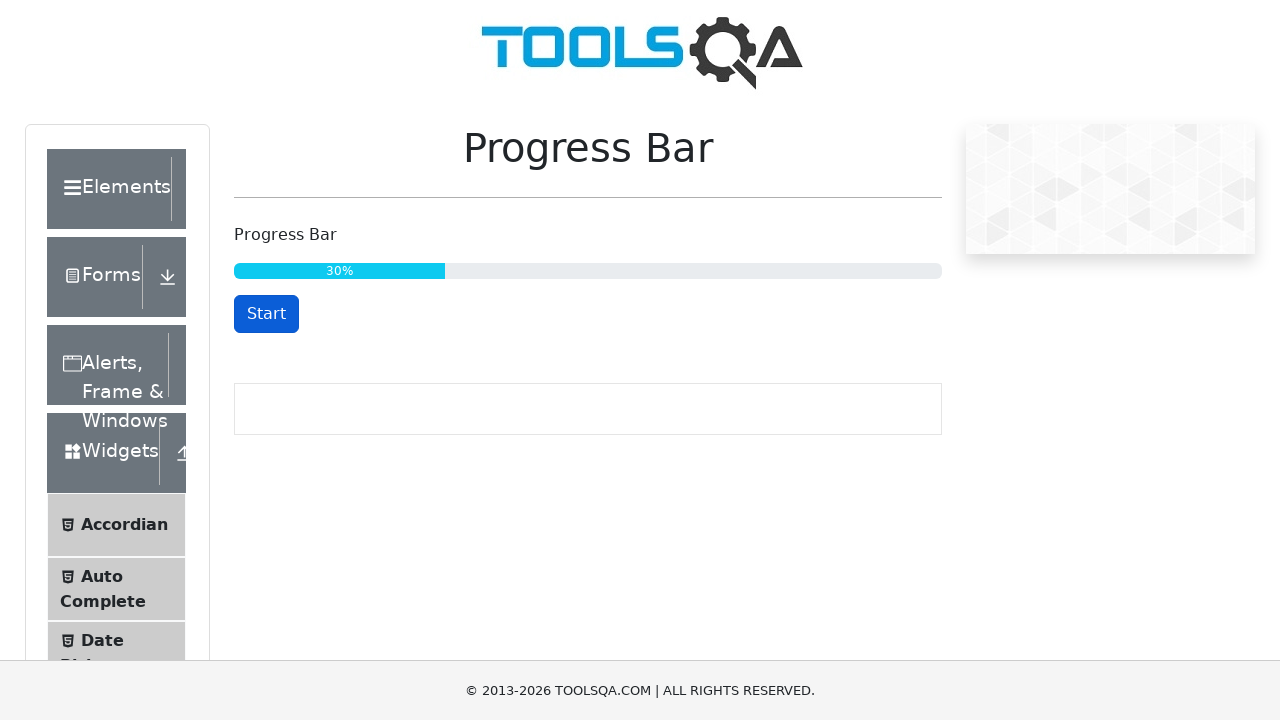

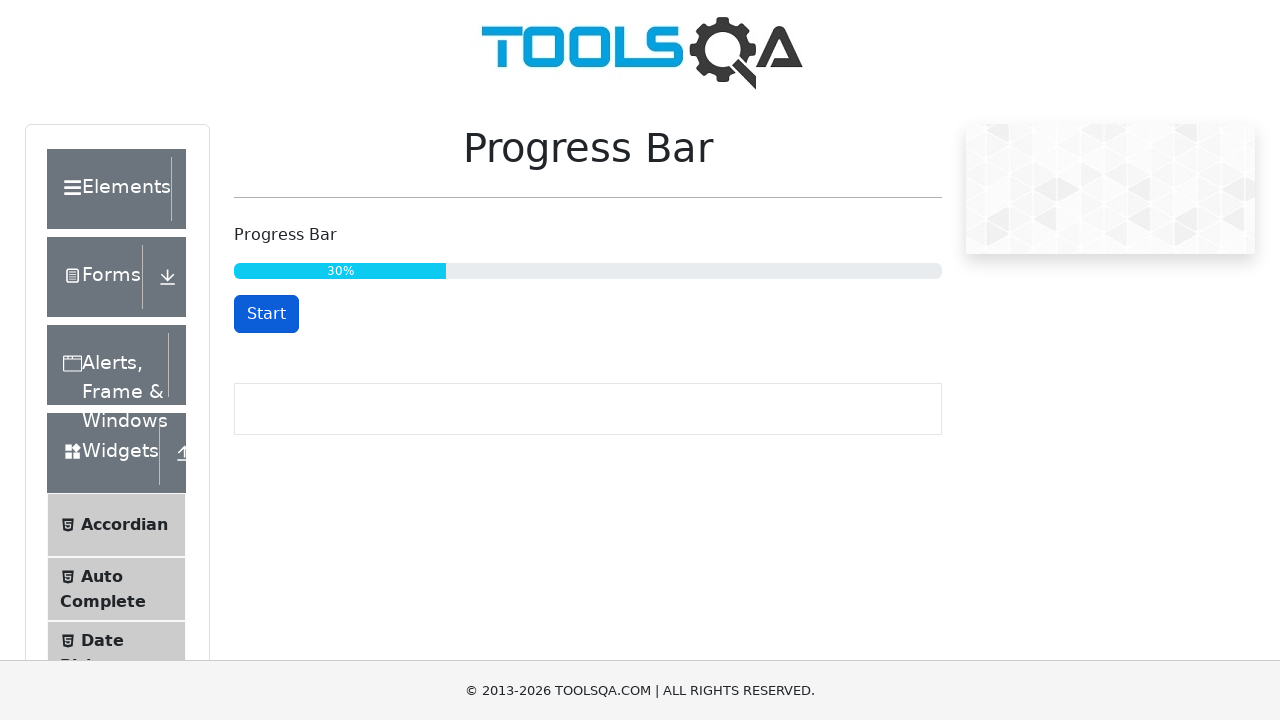